Tests editing a todo item by double-clicking and changing its text

Starting URL: https://demo.playwright.dev/todomvc

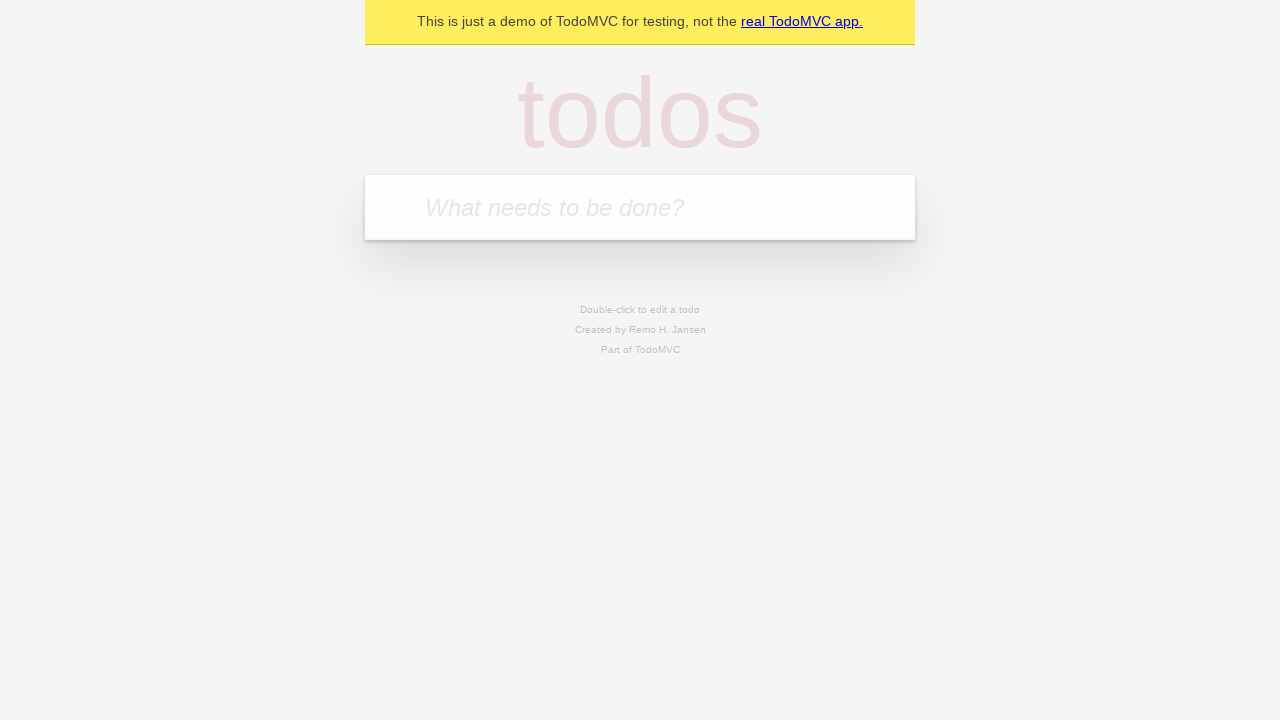

Filled todo input with 'buy some cheese' on internal:attr=[placeholder="What needs to be done?"i]
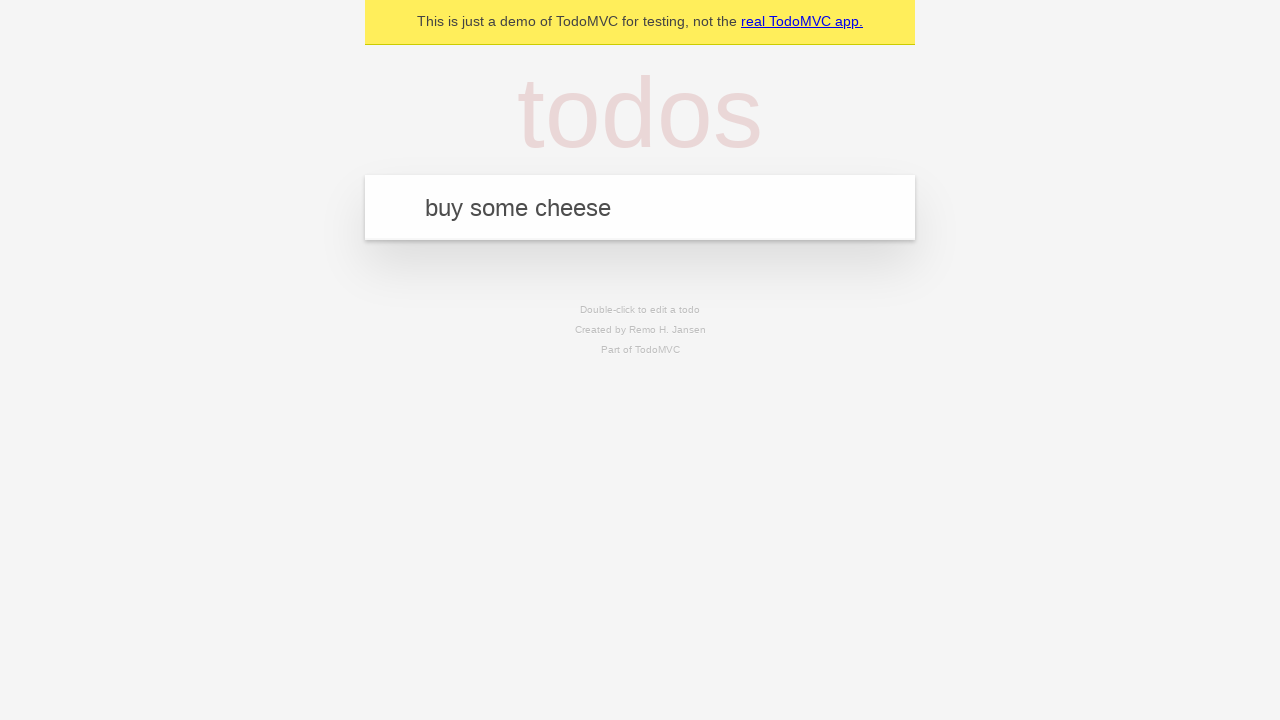

Pressed Enter to create first todo on internal:attr=[placeholder="What needs to be done?"i]
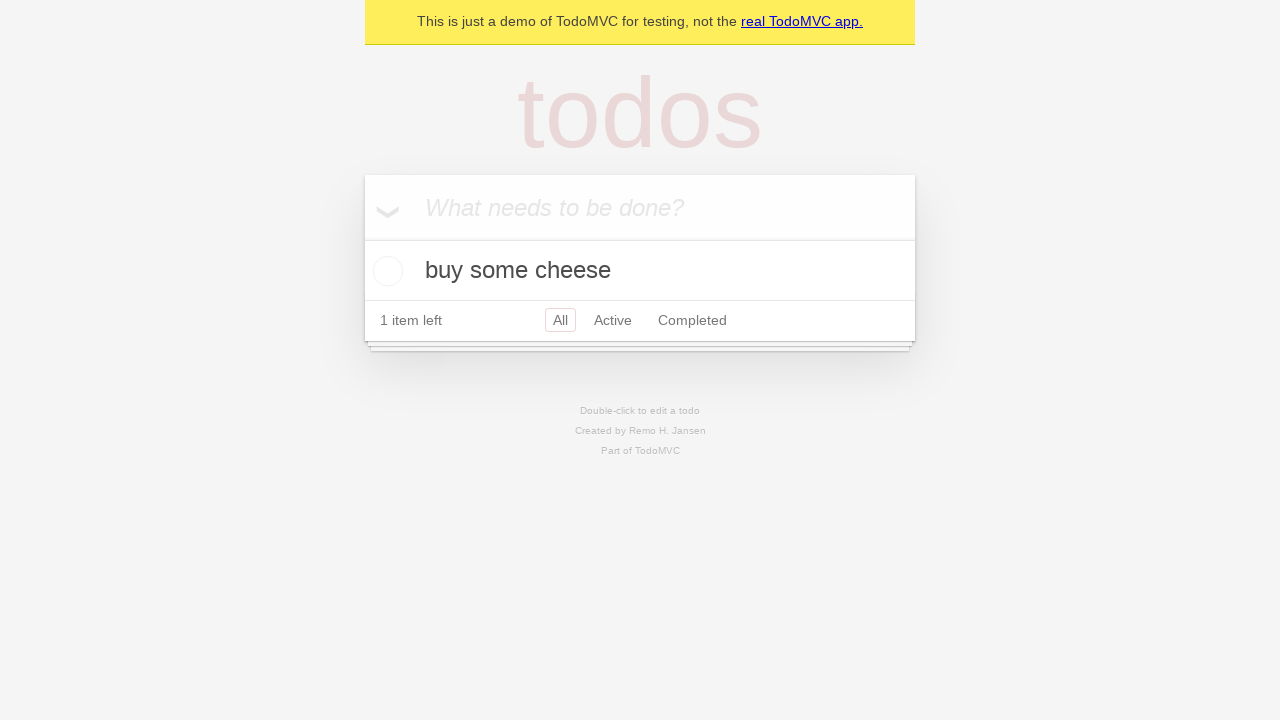

Filled todo input with 'feed the cat' on internal:attr=[placeholder="What needs to be done?"i]
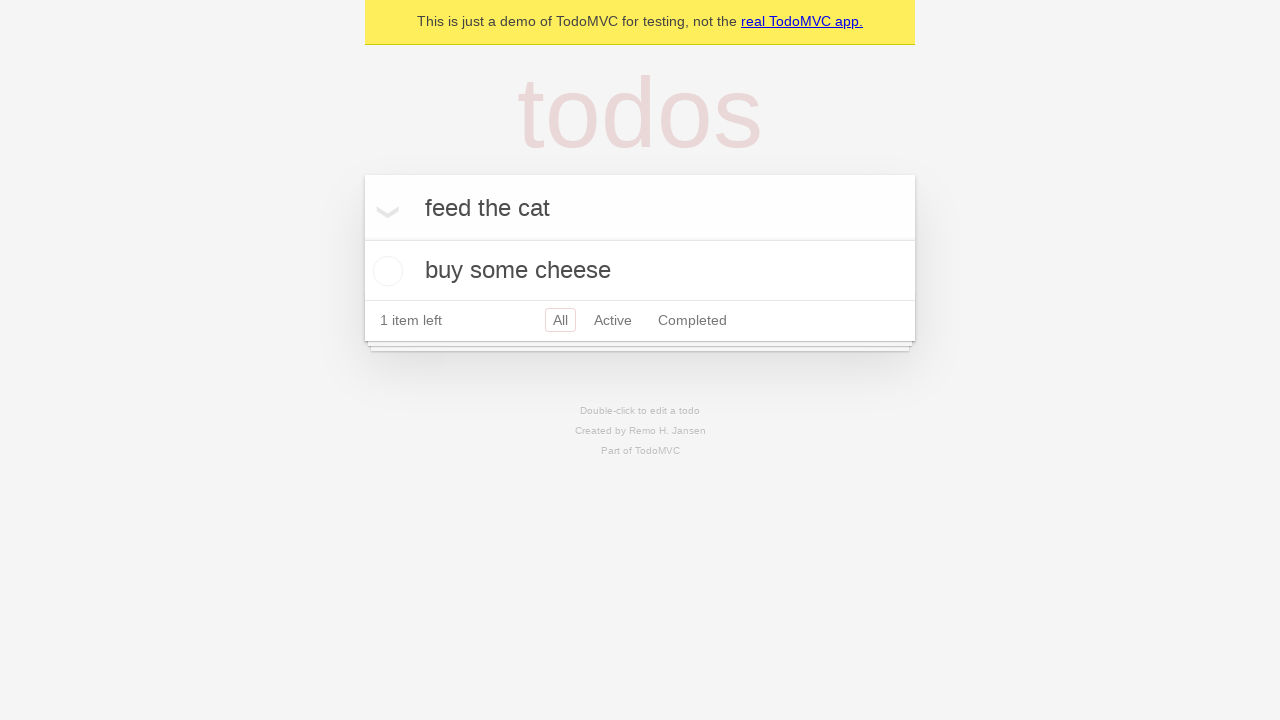

Pressed Enter to create second todo on internal:attr=[placeholder="What needs to be done?"i]
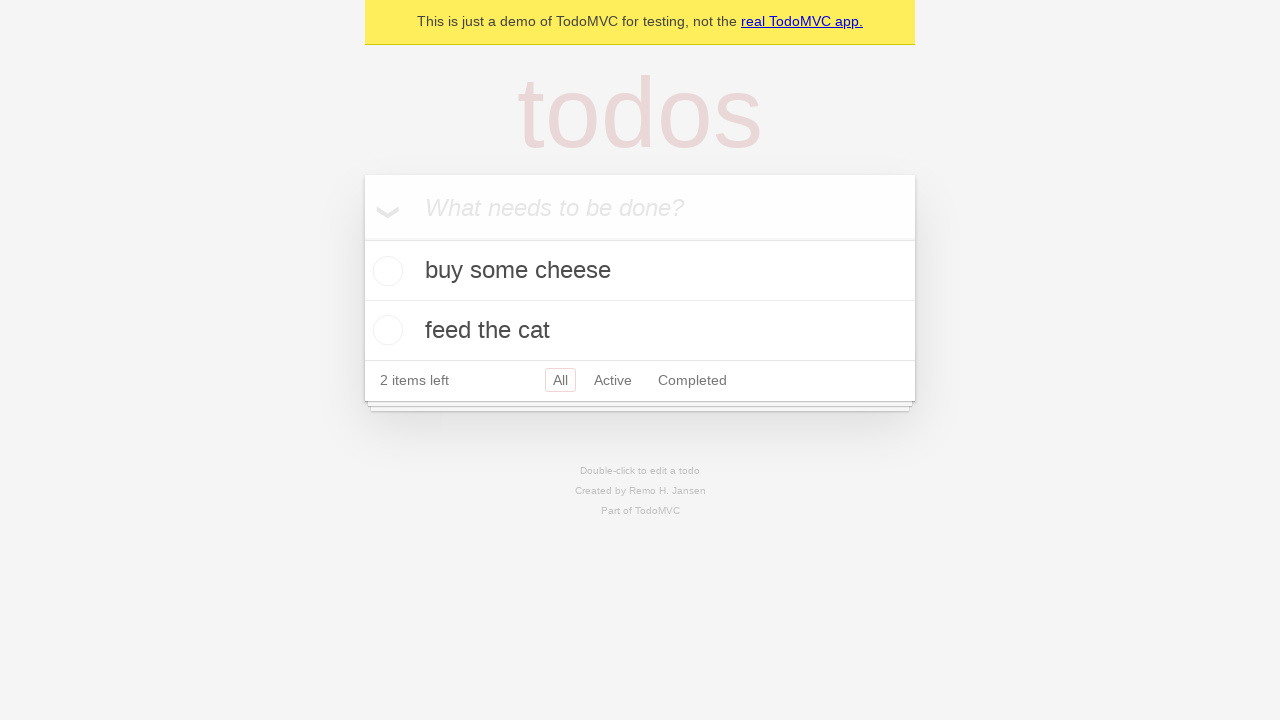

Filled todo input with 'book a doctors appointment' on internal:attr=[placeholder="What needs to be done?"i]
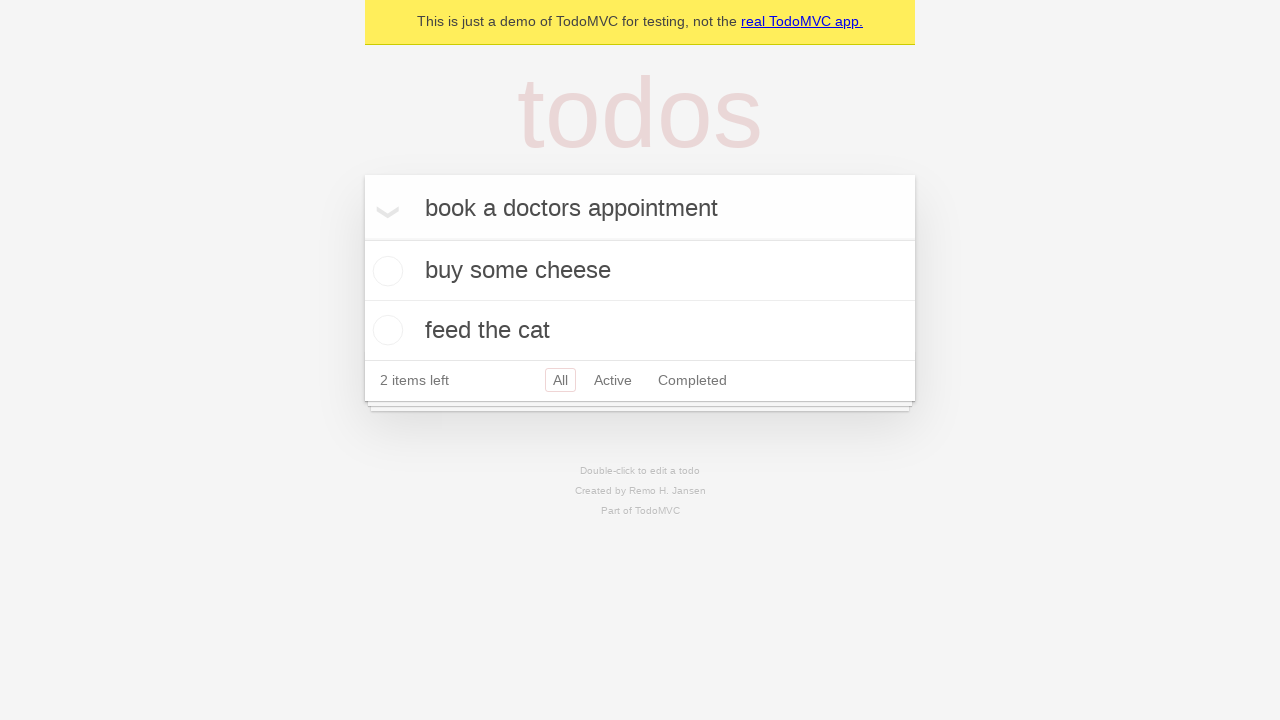

Pressed Enter to create third todo on internal:attr=[placeholder="What needs to be done?"i]
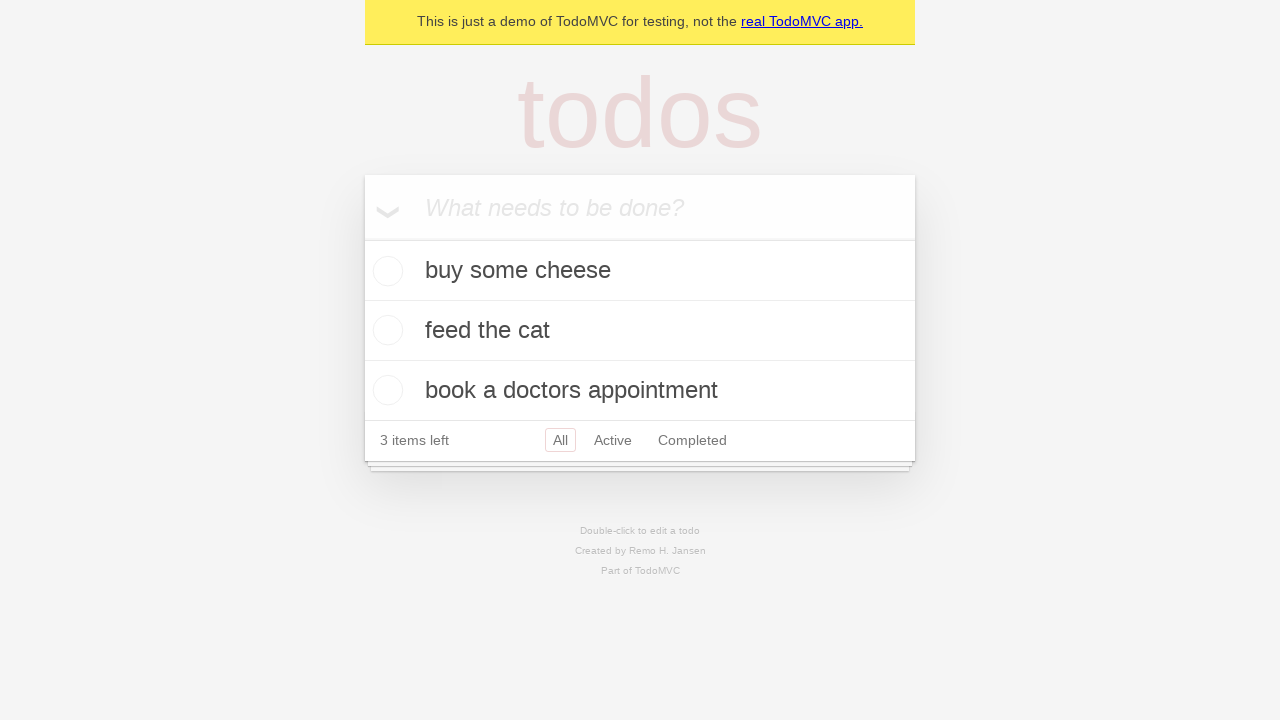

Double-clicked second todo item to enter edit mode at (640, 331) on internal:testid=[data-testid="todo-item"s] >> nth=1
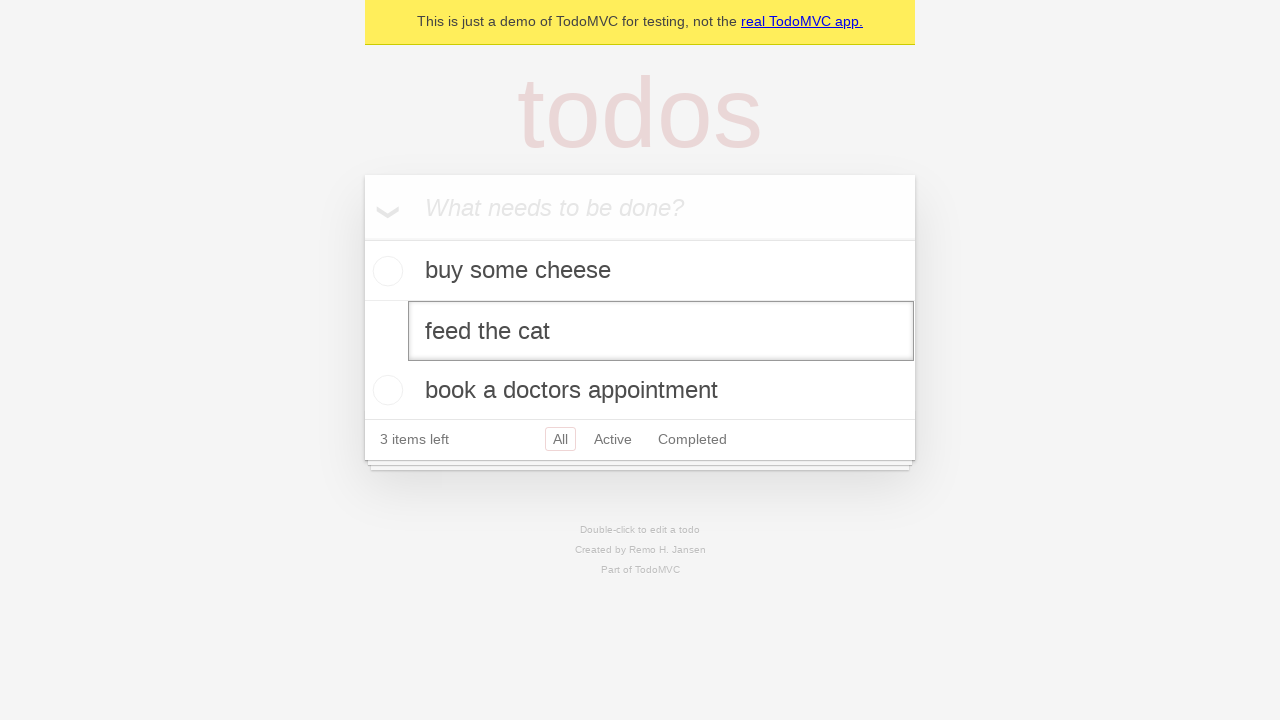

Changed todo text to 'buy some sausages' on internal:testid=[data-testid="todo-item"s] >> nth=1 >> internal:role=textbox[nam
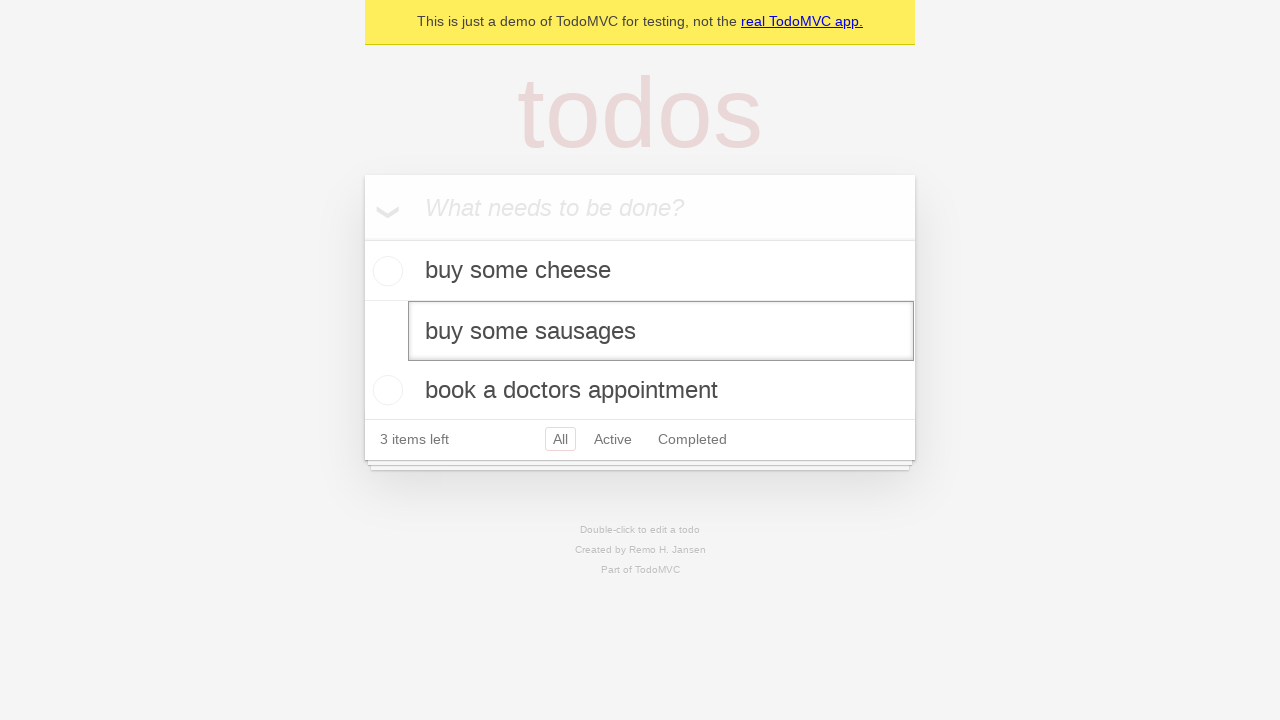

Pressed Enter to confirm edit of todo item on internal:testid=[data-testid="todo-item"s] >> nth=1 >> internal:role=textbox[nam
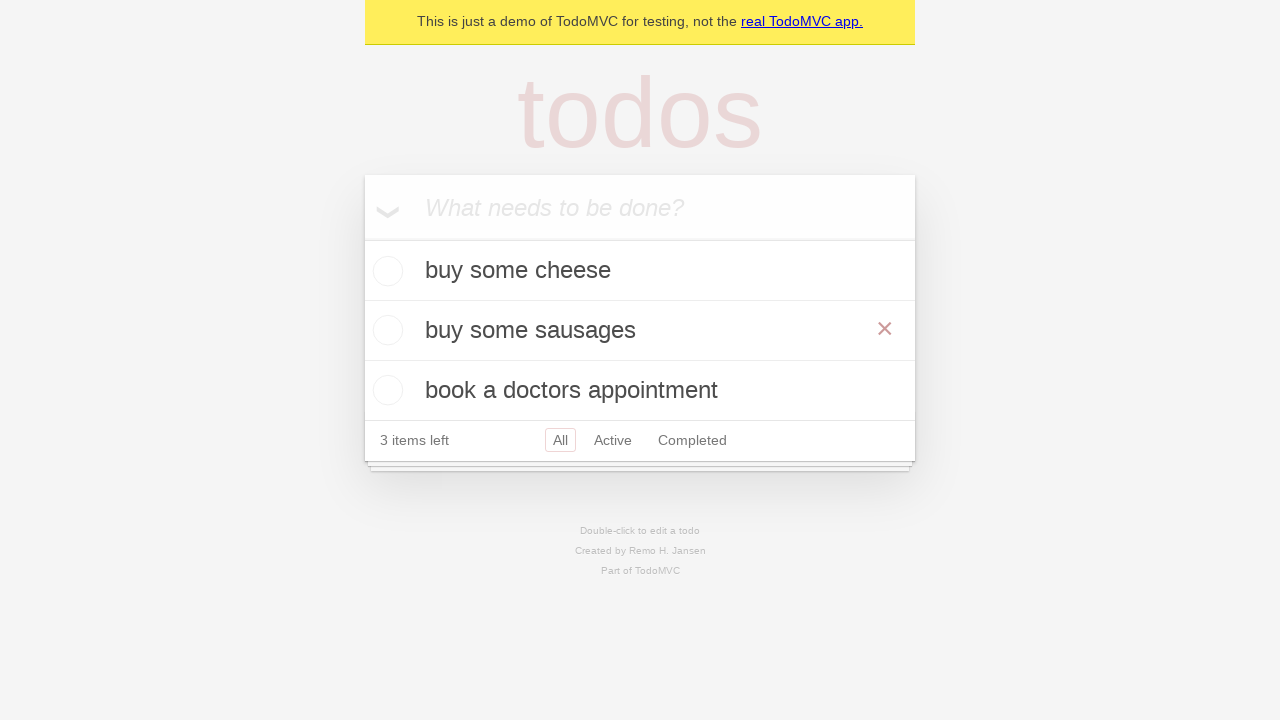

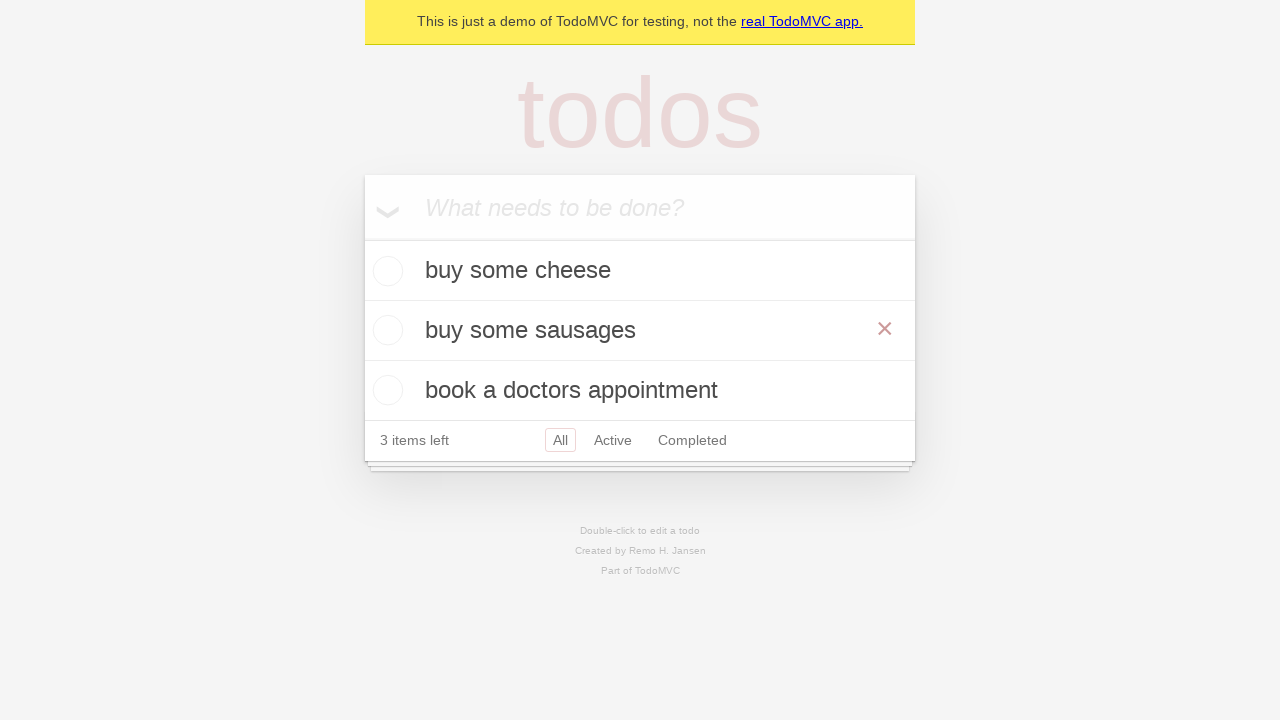